Tests running invalid syntax code in the Try Editor and verifying syntax error

Starting URL: https://dsportalapp.herokuapp.com/tryEditor

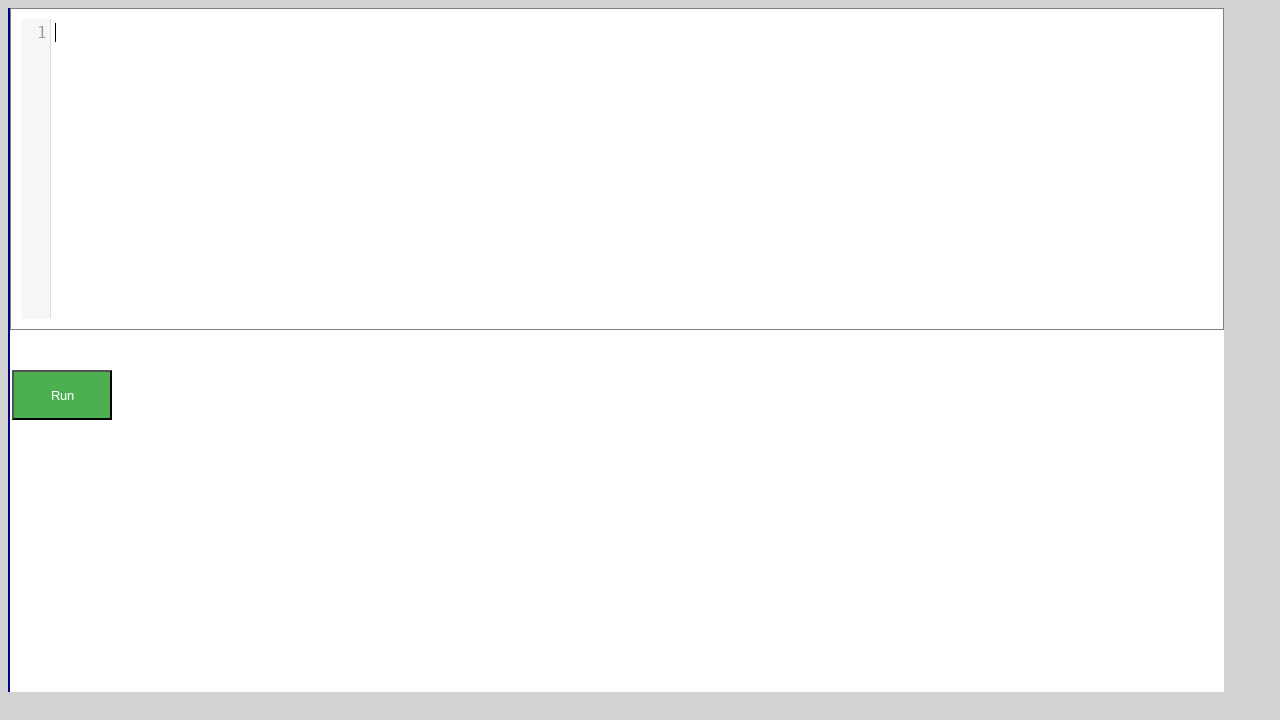

Filled editor with invalid syntax code on .CodeMirror textarea
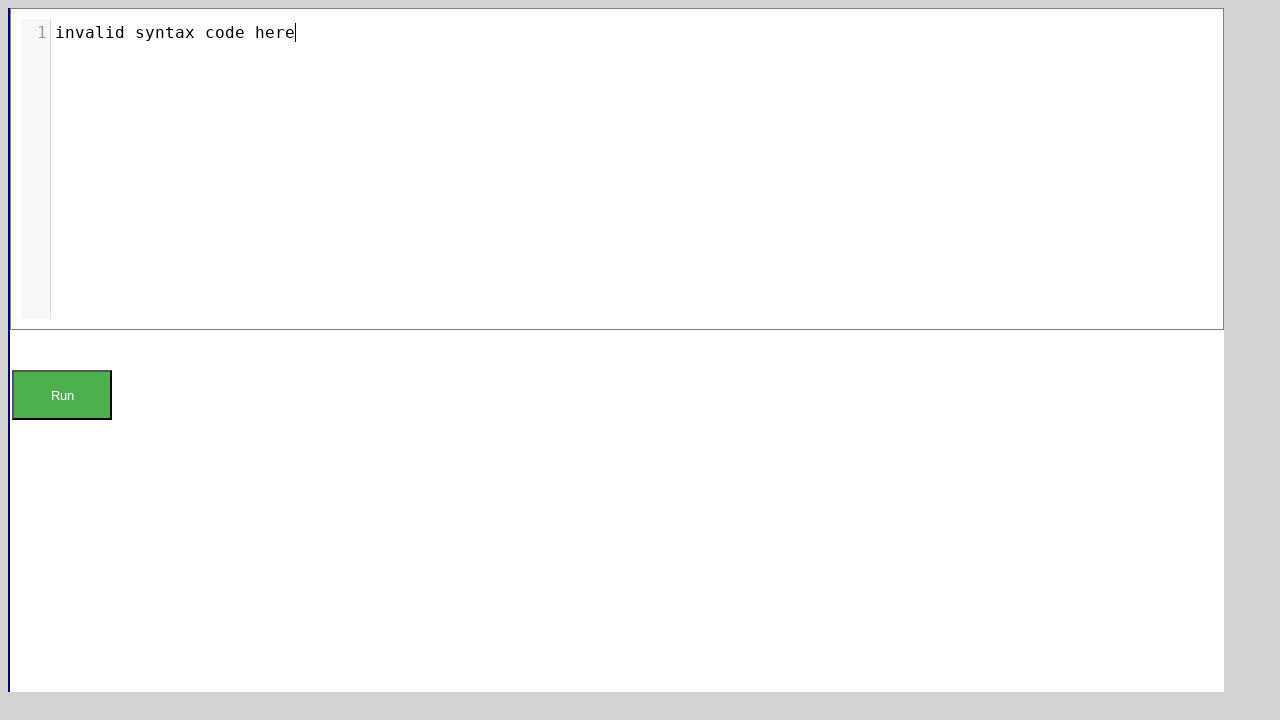

Clicked Run button to execute invalid code at (62, 395) on button:has-text('Run')
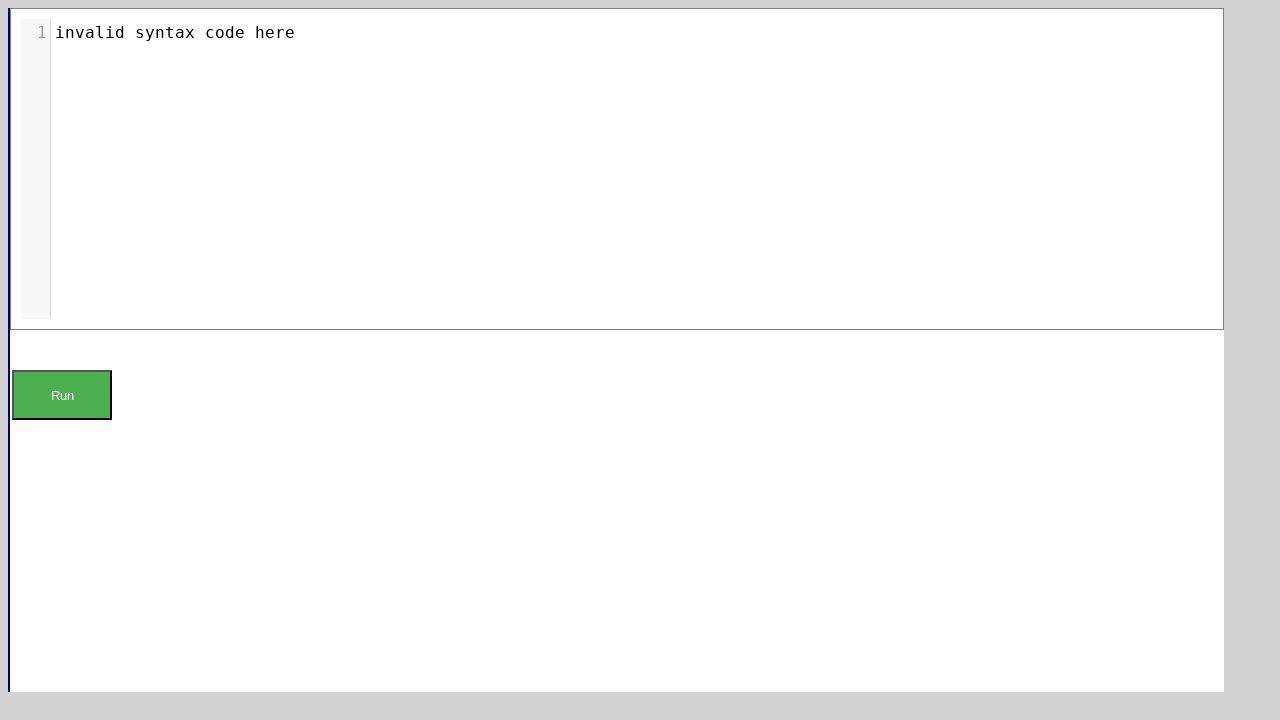

Set up dialog handler to accept syntax error alert
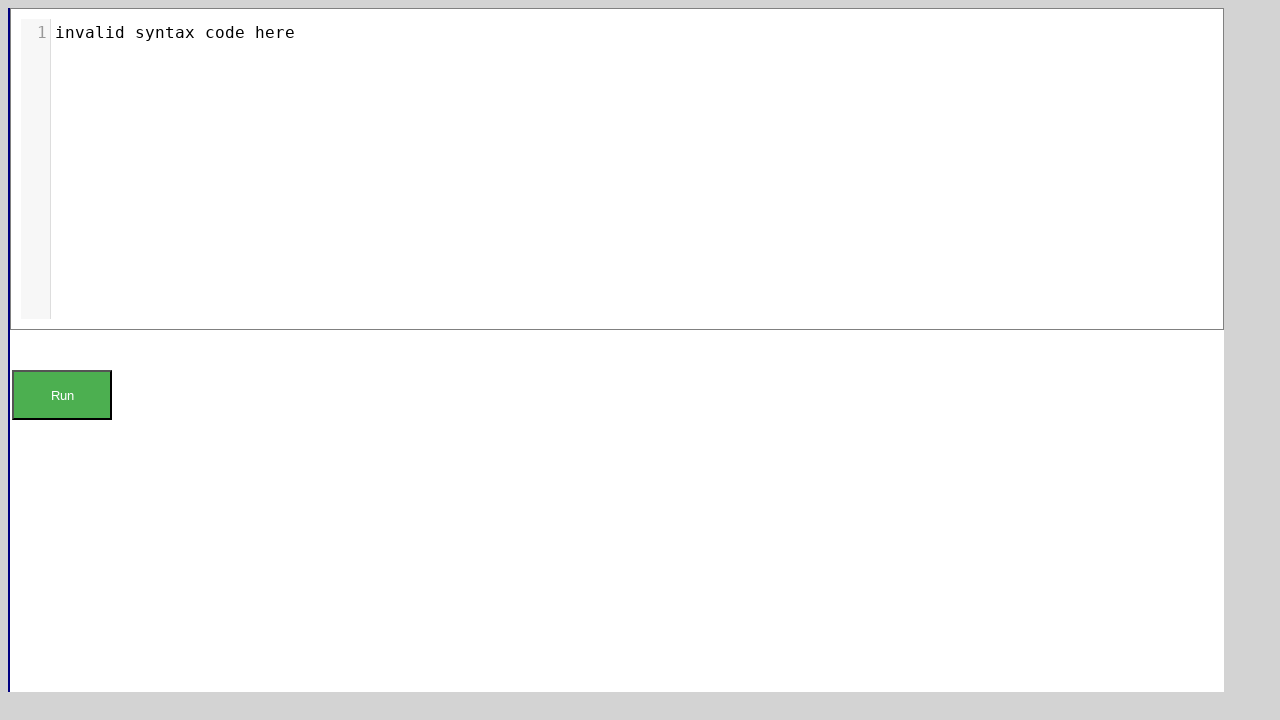

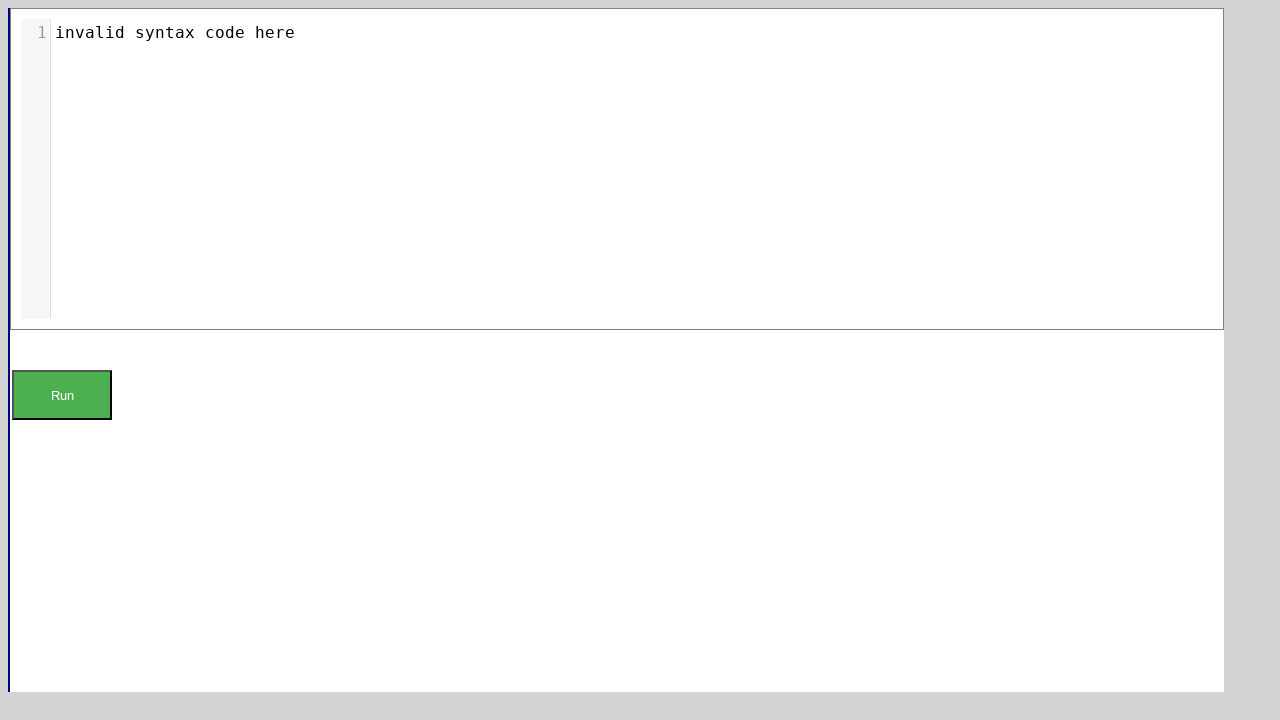